Tests switching between different conversion types and verifying that the output updates correctly for each type.

Starting URL: https://string-converter.dev.devtools.site

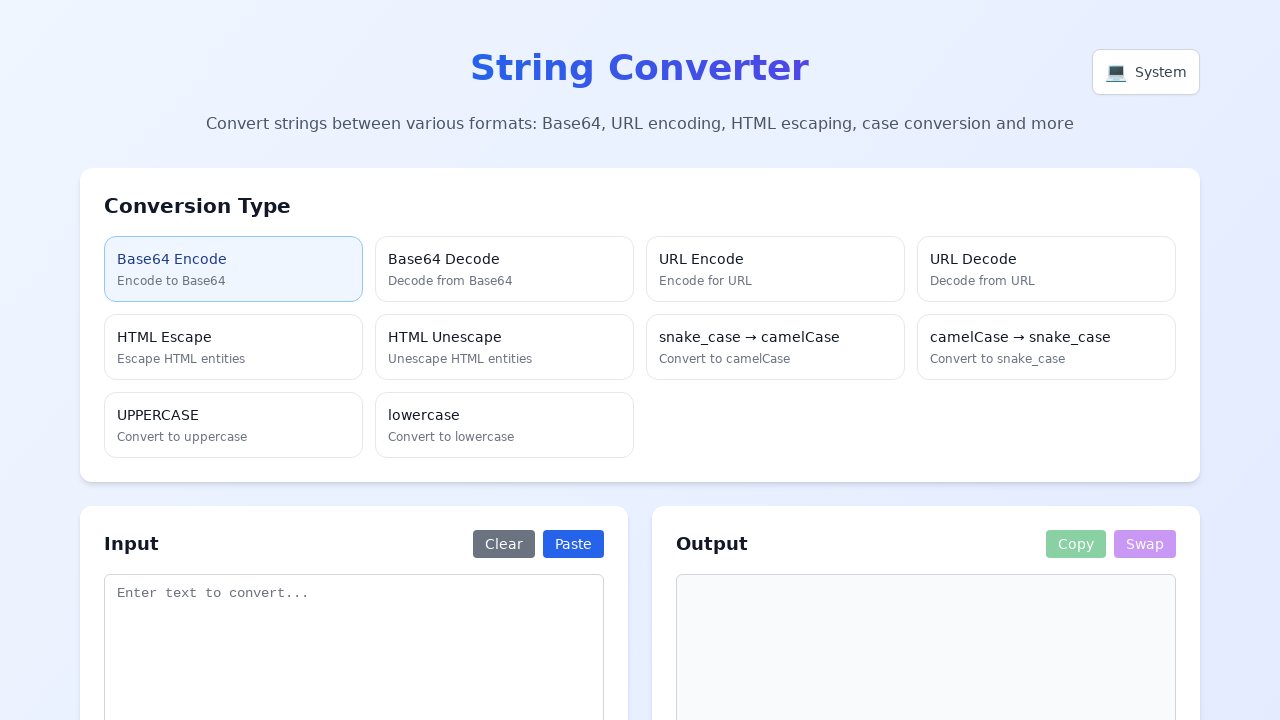

Waited for SPA to load (3000ms)
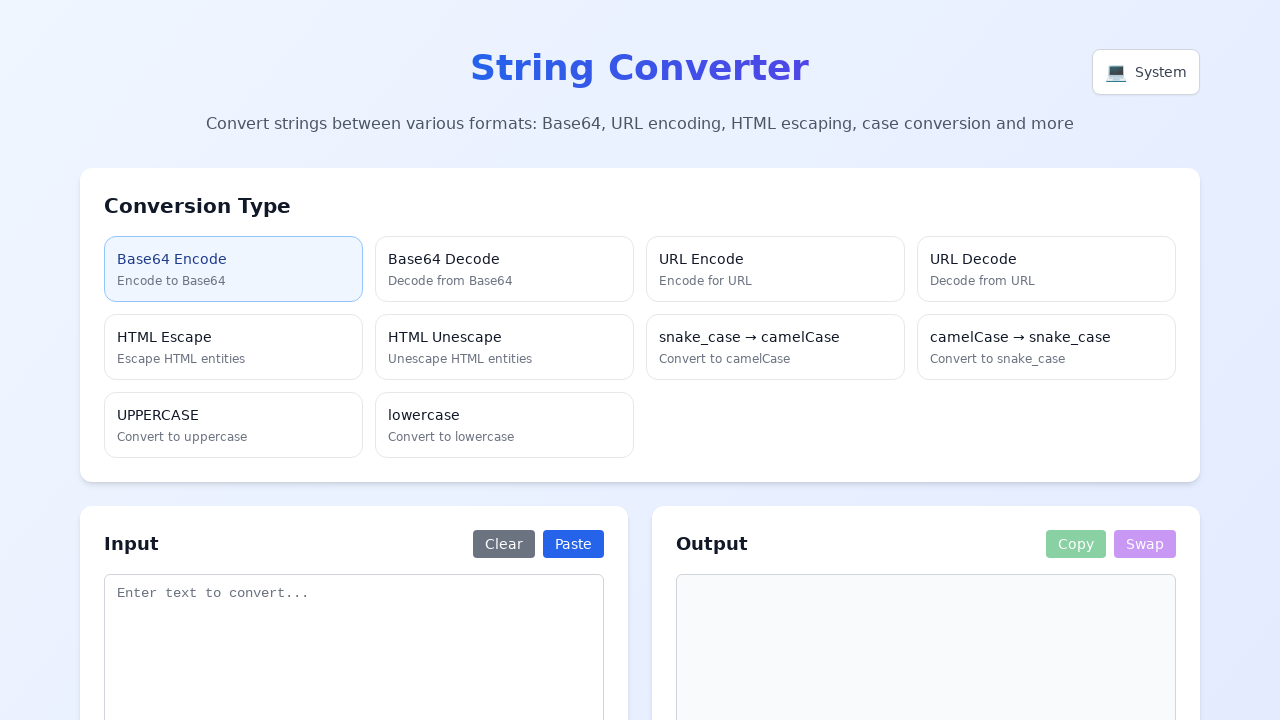

Clicked Base64 Encode conversion type at (234, 259) on text=Base64 Encode
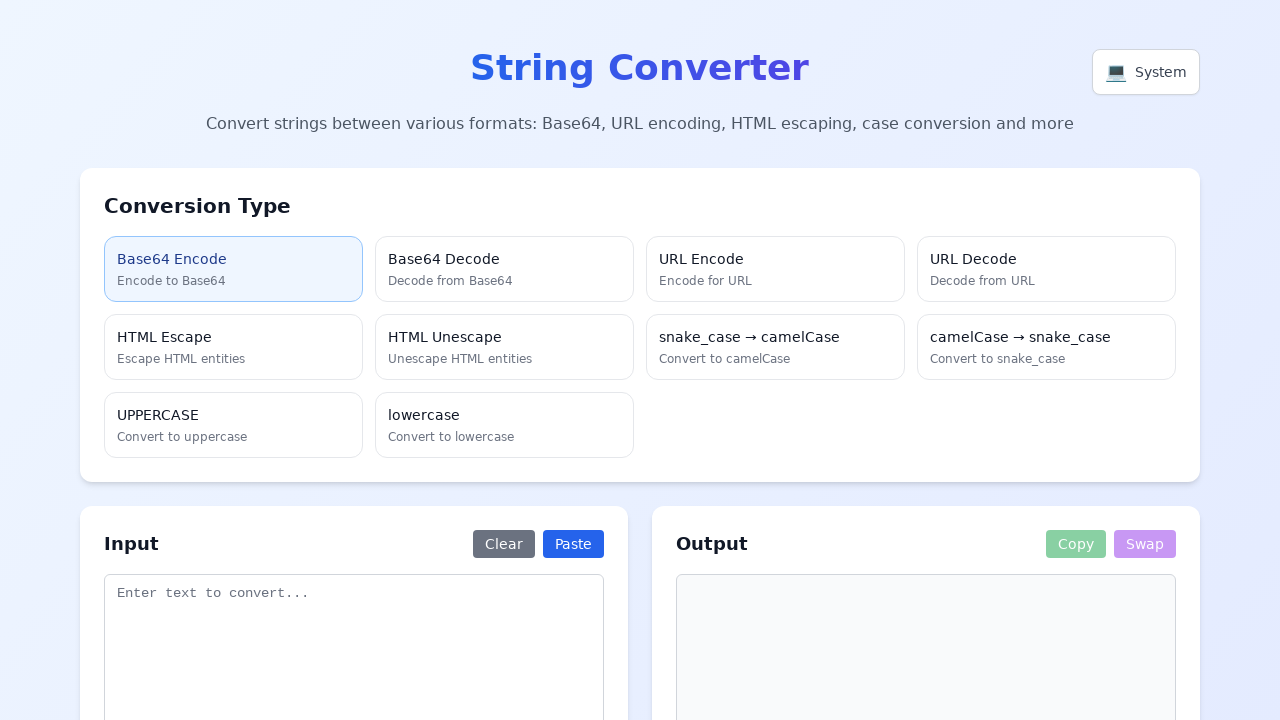

Filled input textarea with 'Hello' on textarea[placeholder*="Enter text to convert"]
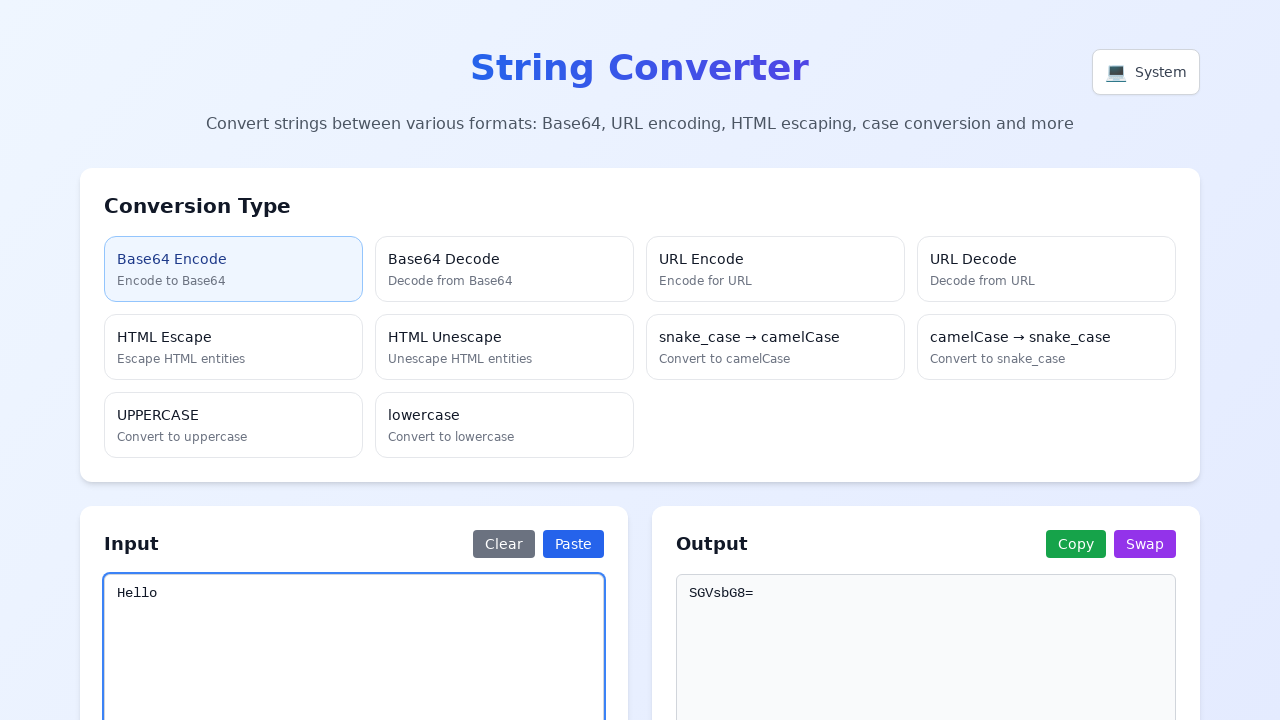

Waited for Base64 encoding to complete (500ms)
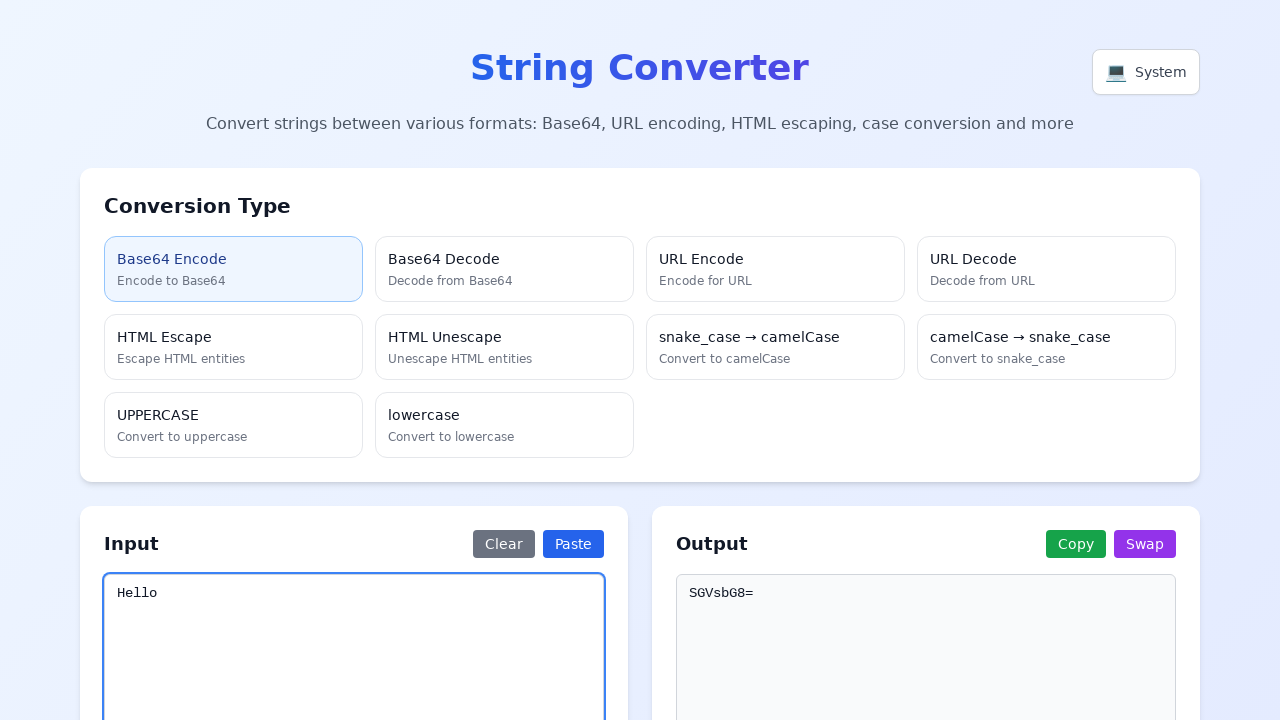

Clicked URL Encode conversion type at (776, 259) on text=URL Encode
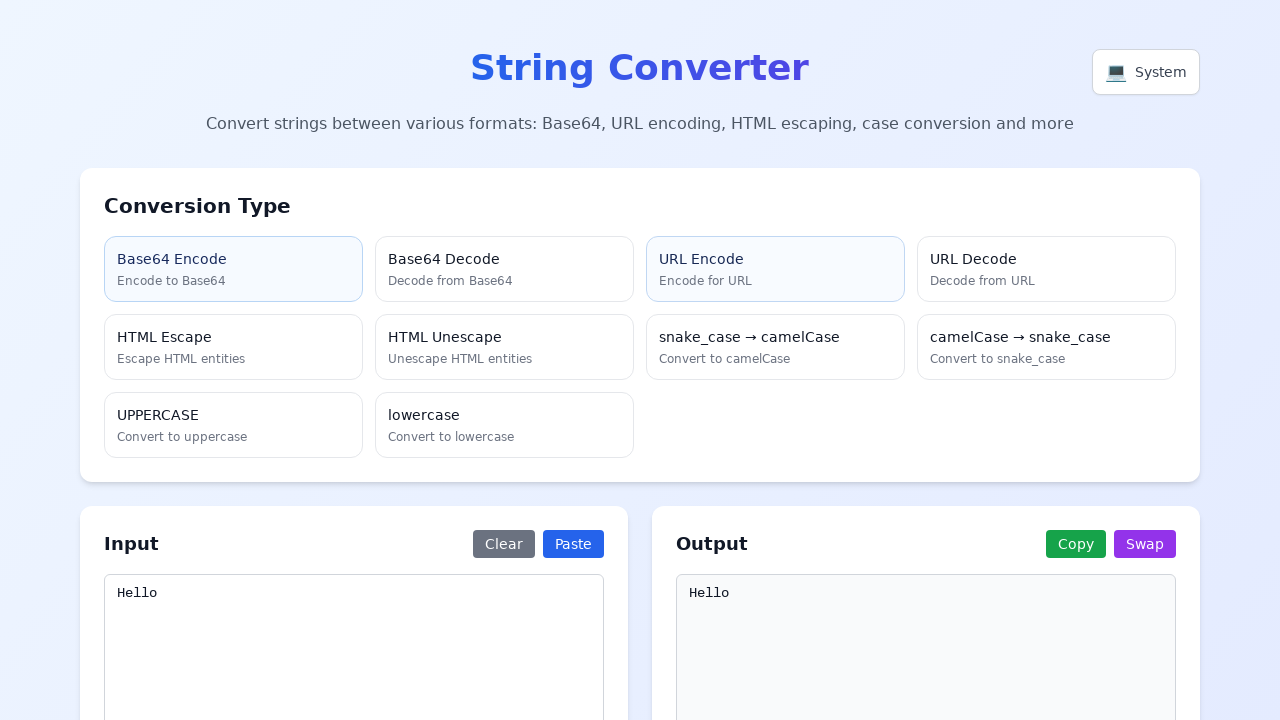

Waited for URL encoding to complete (500ms)
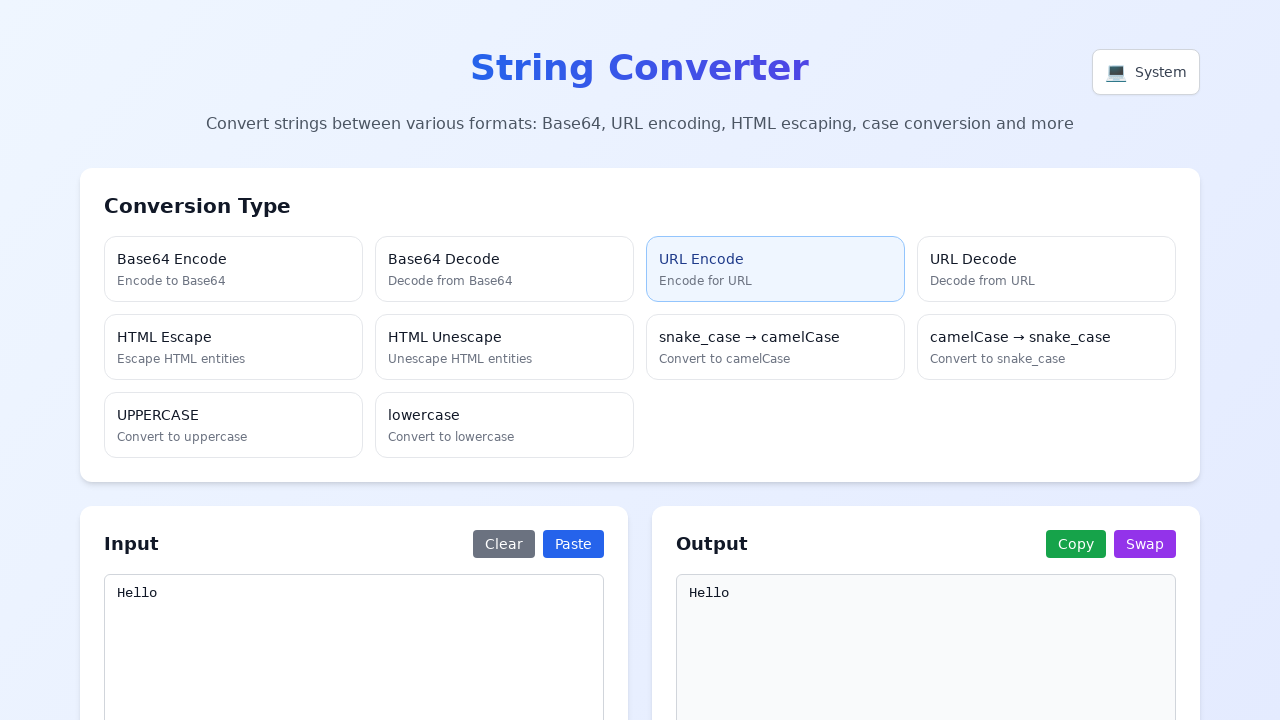

Located readonly output textarea
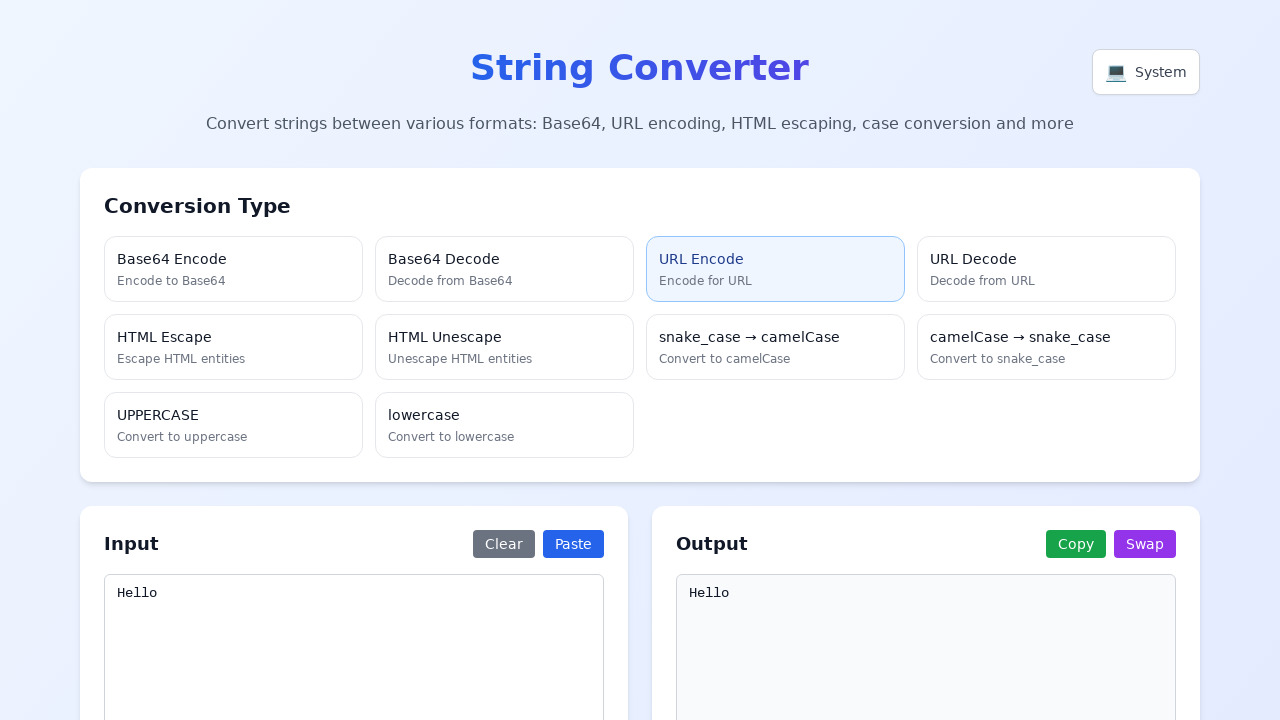

Retrieved output value from URL Encode
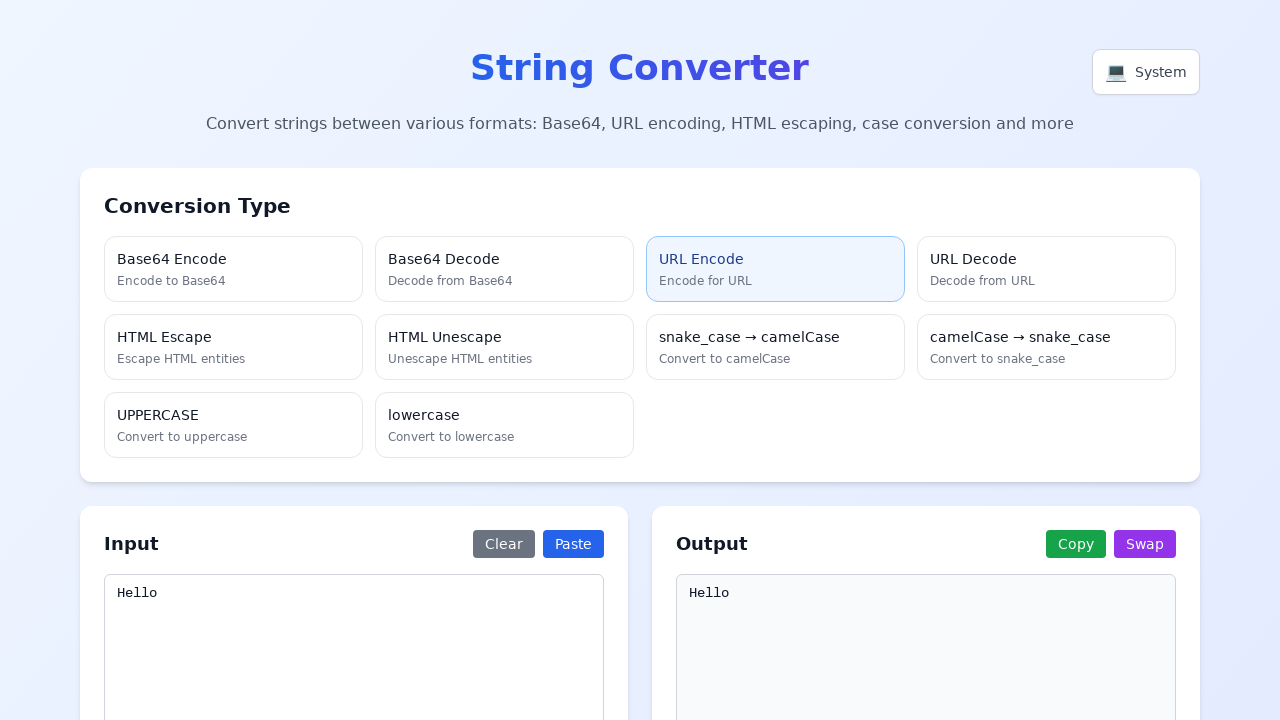

Verified URL Encode output equals 'Hello'
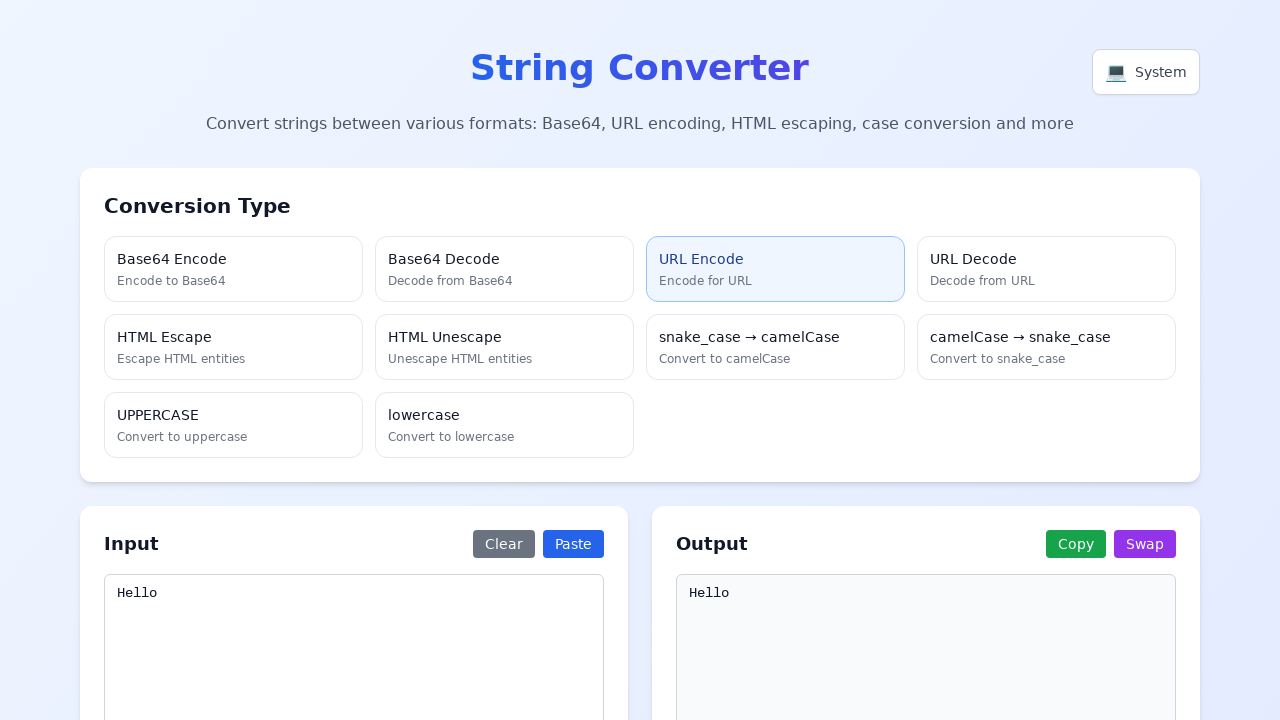

Clicked UPPERCASE conversion type at (234, 415) on text=UPPERCASE
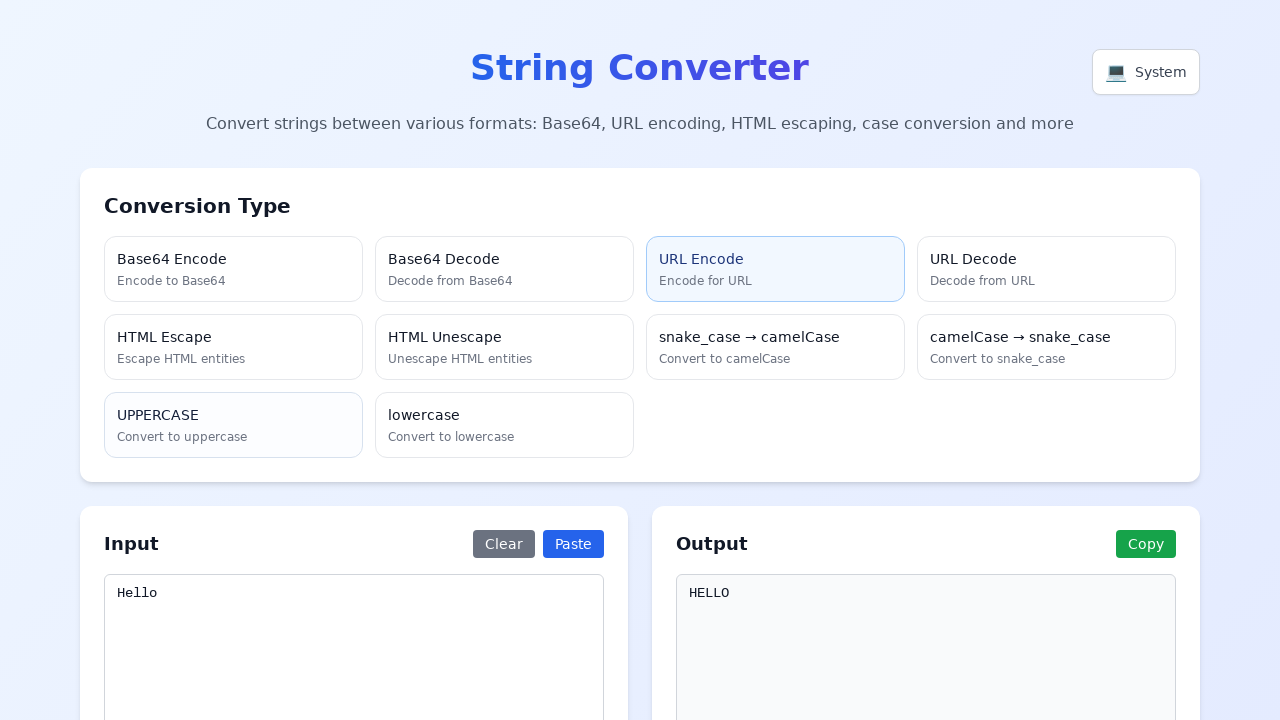

Waited for UPPERCASE conversion to complete (500ms)
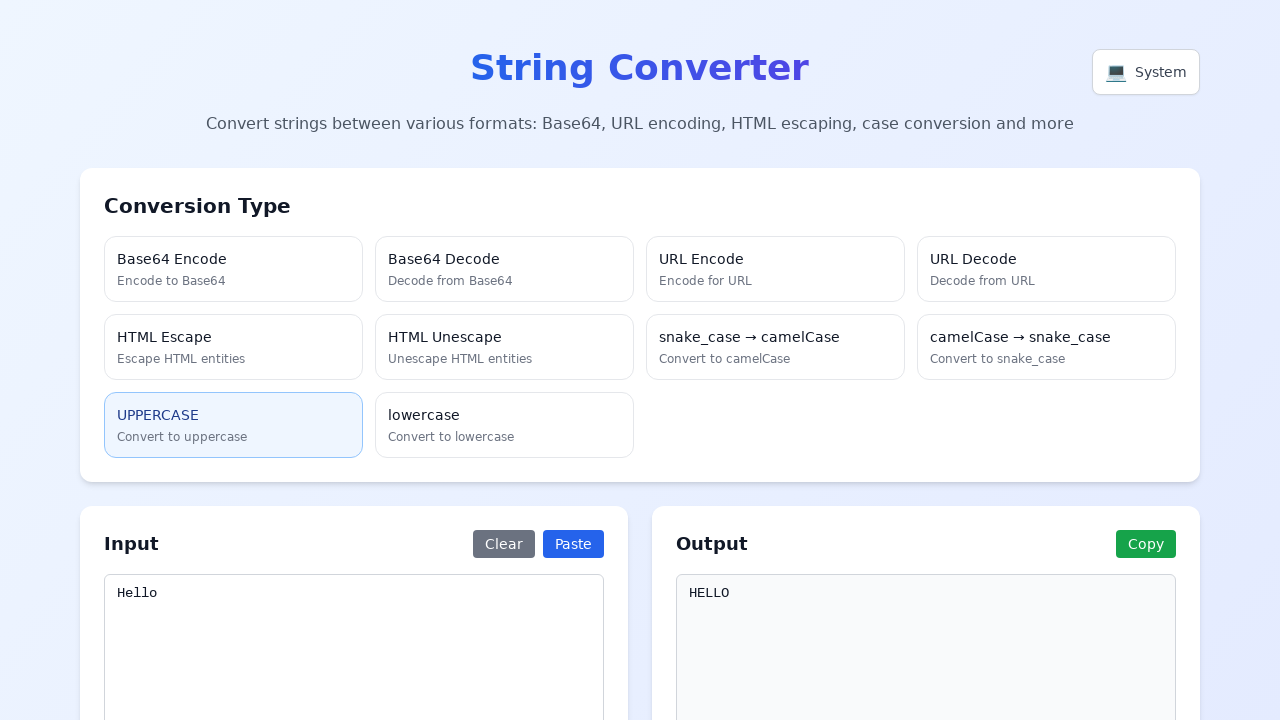

Retrieved output value from UPPERCASE conversion
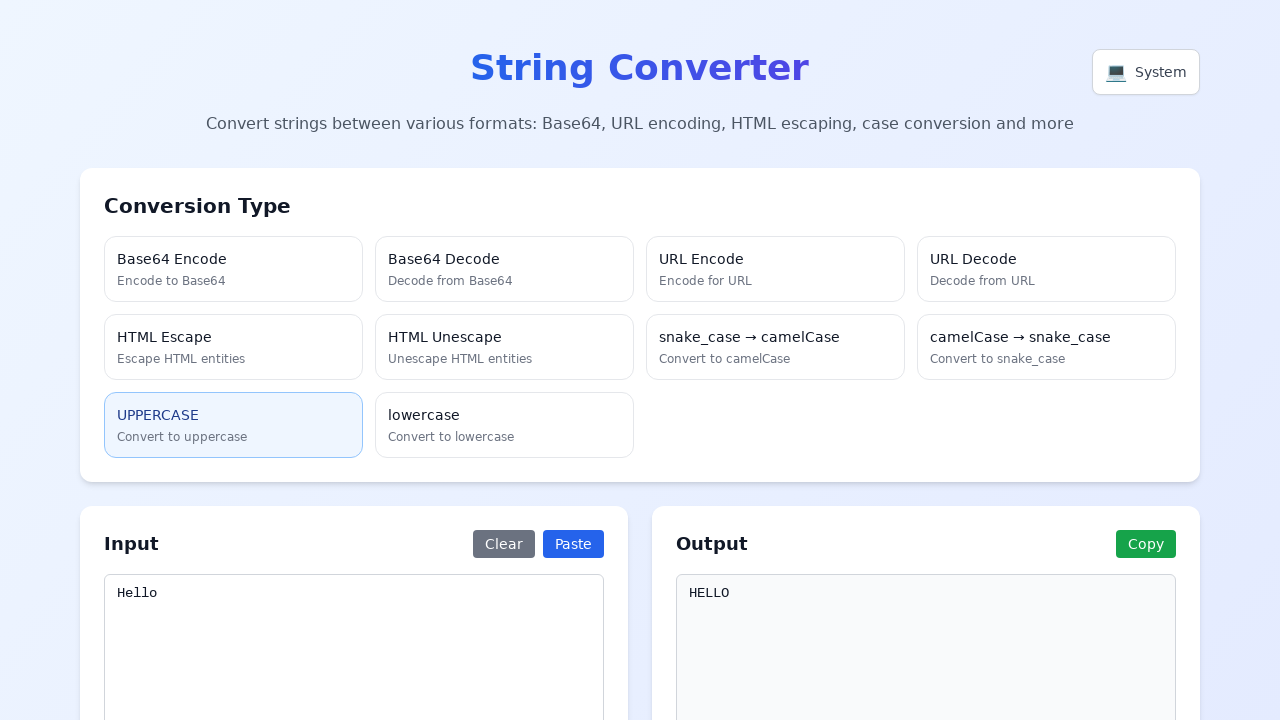

Verified UPPERCASE output equals 'HELLO'
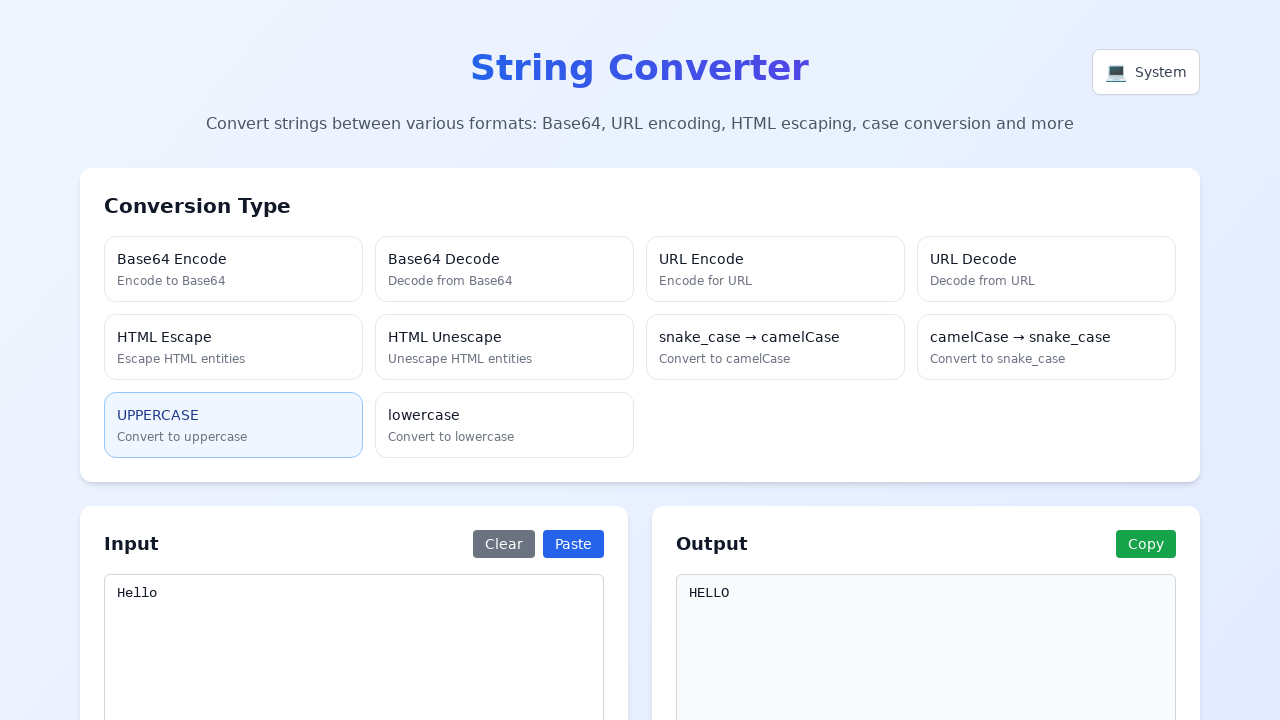

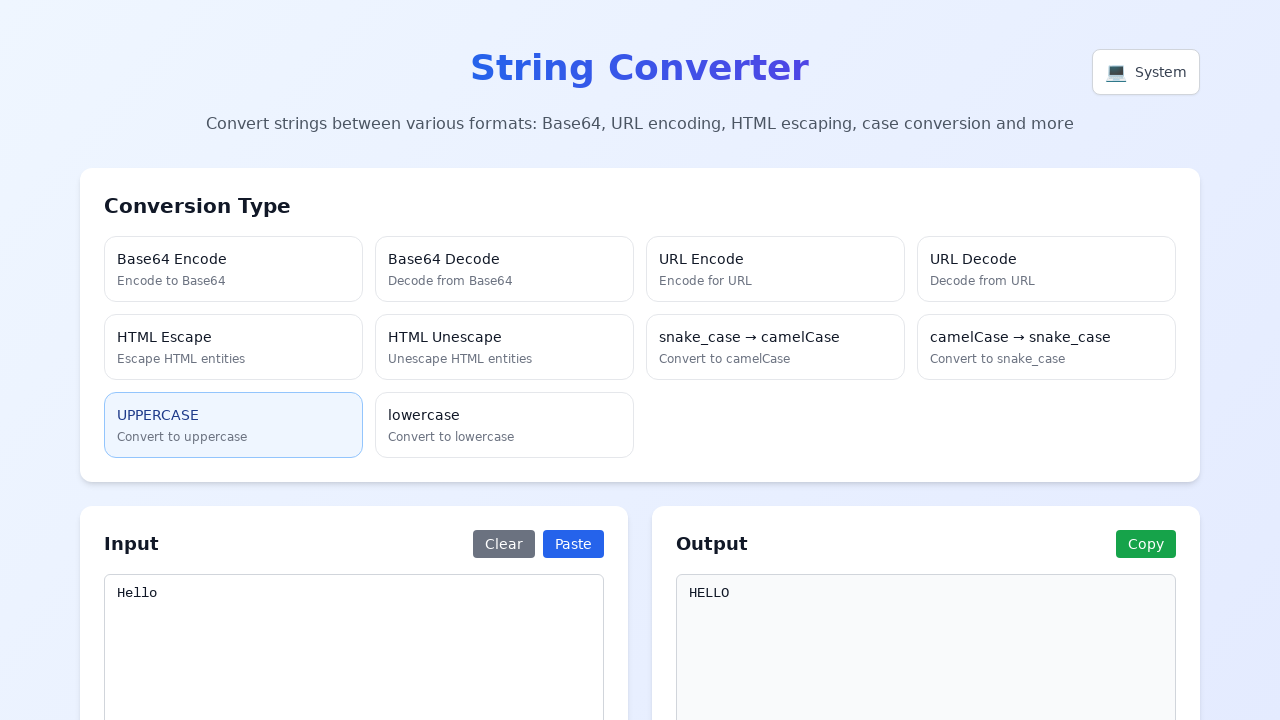